Tests radio button selection functionality by clicking on different radio button options

Starting URL: https://formy-project.herokuapp.com/radiobutton

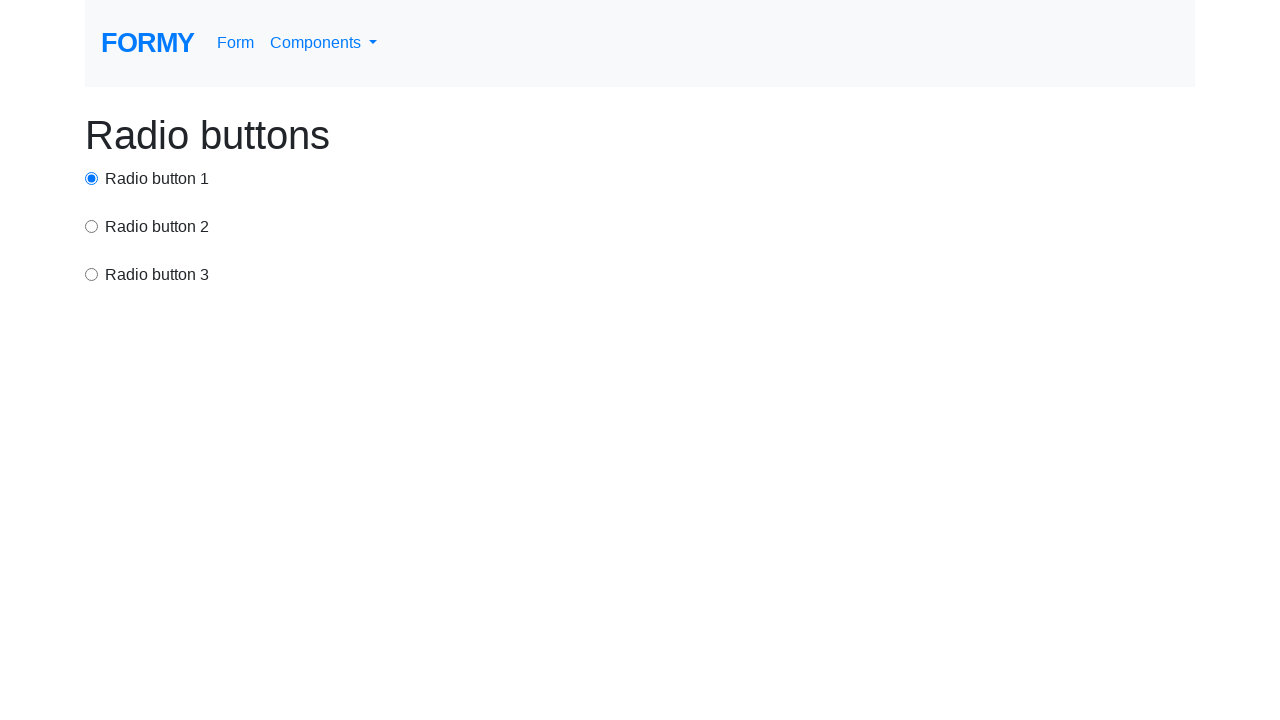

Navigated to radio button test page
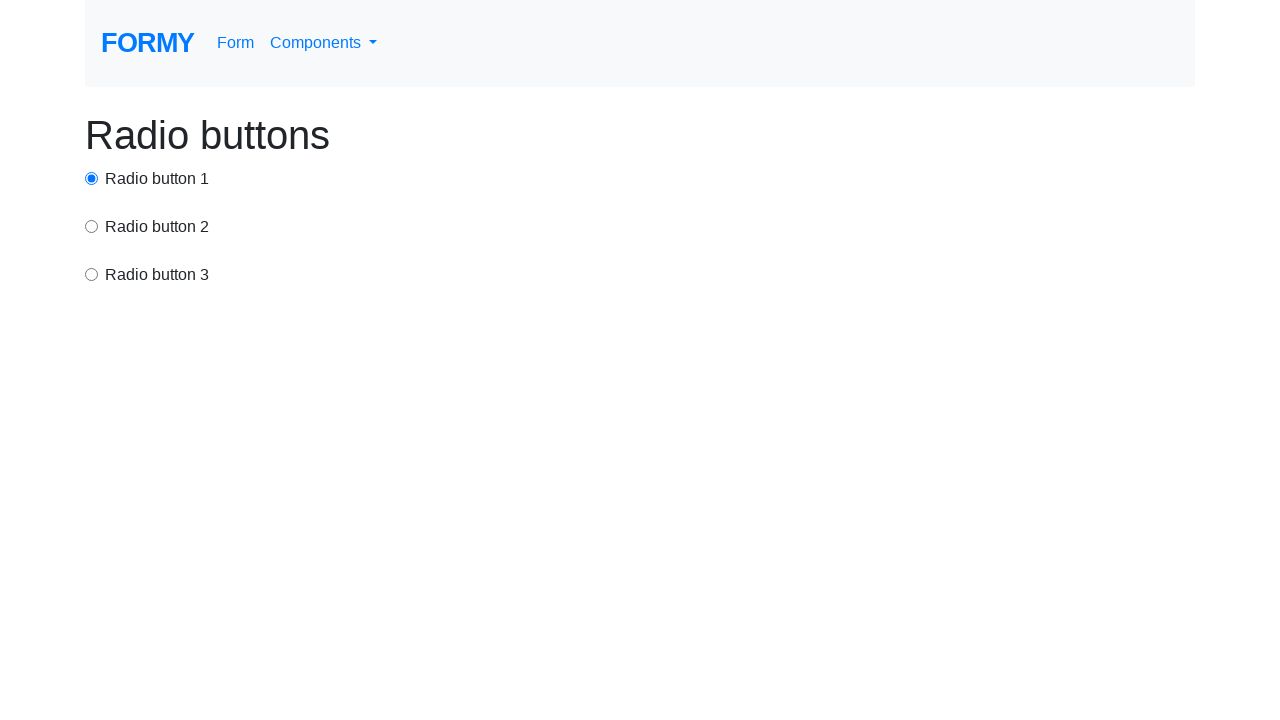

Clicked the first radio button at (92, 178) on #radio-button-1
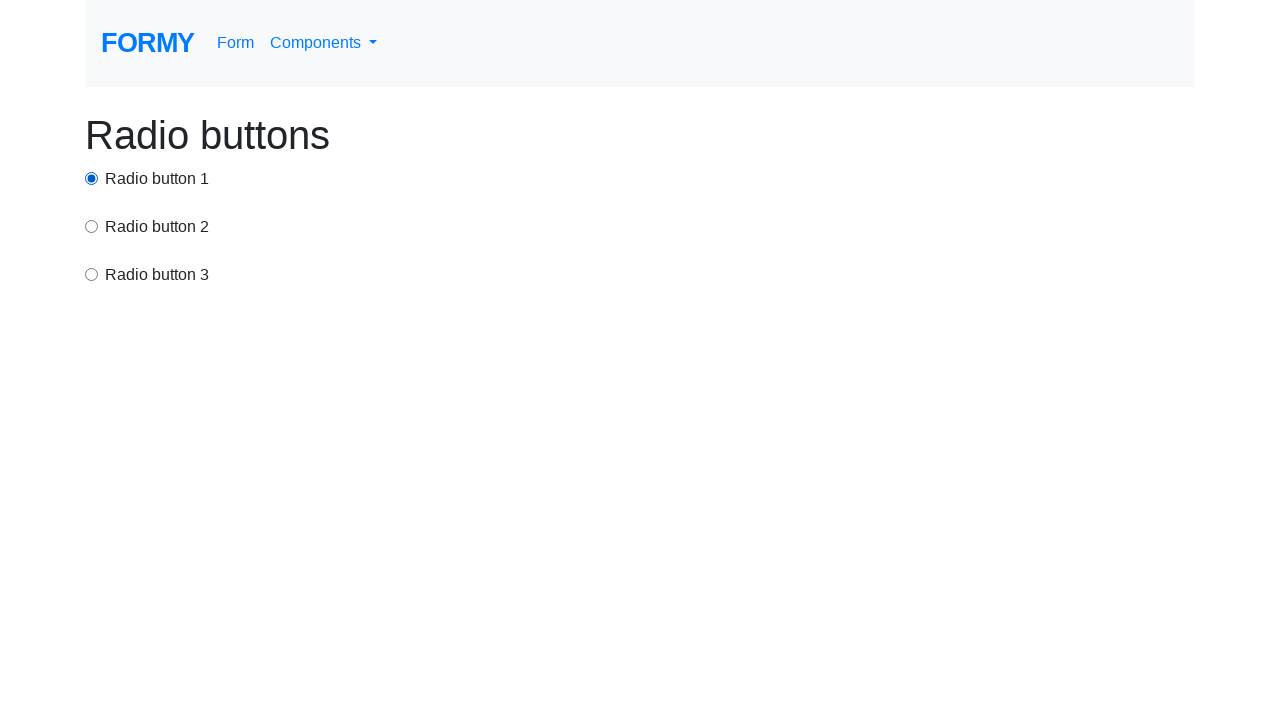

Clicked the second radio button at (92, 226) on input[value='option2']
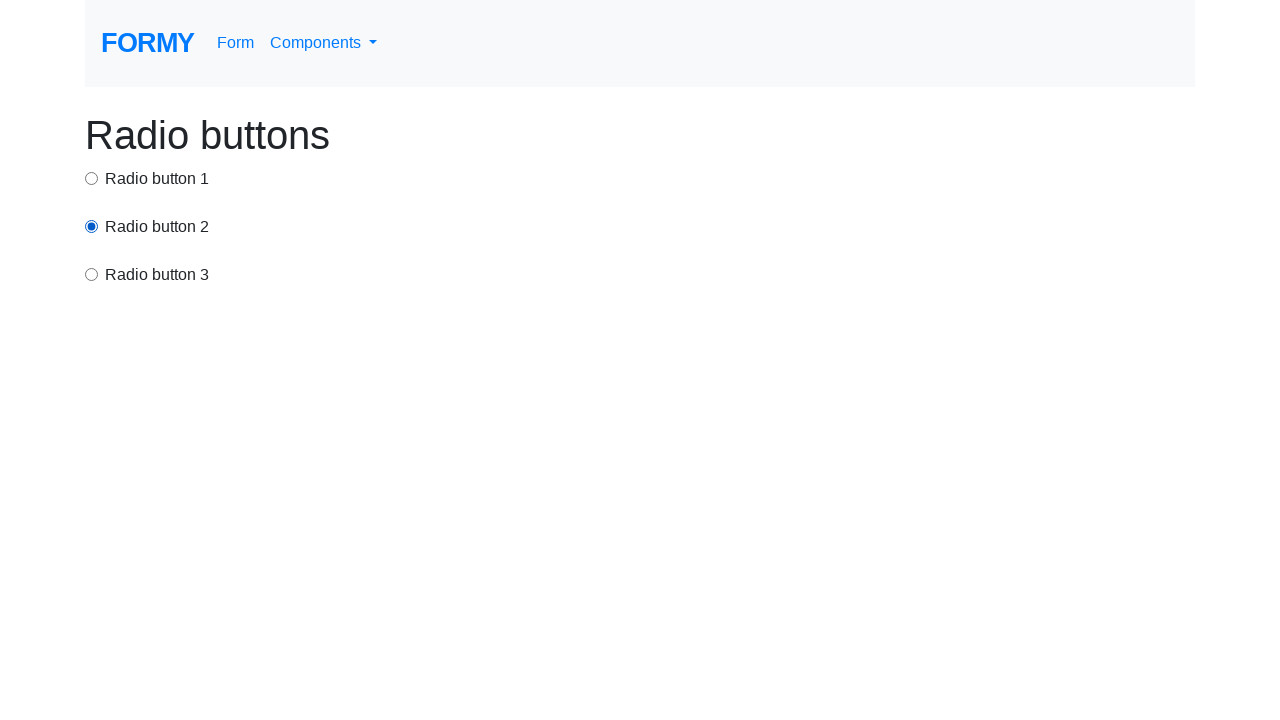

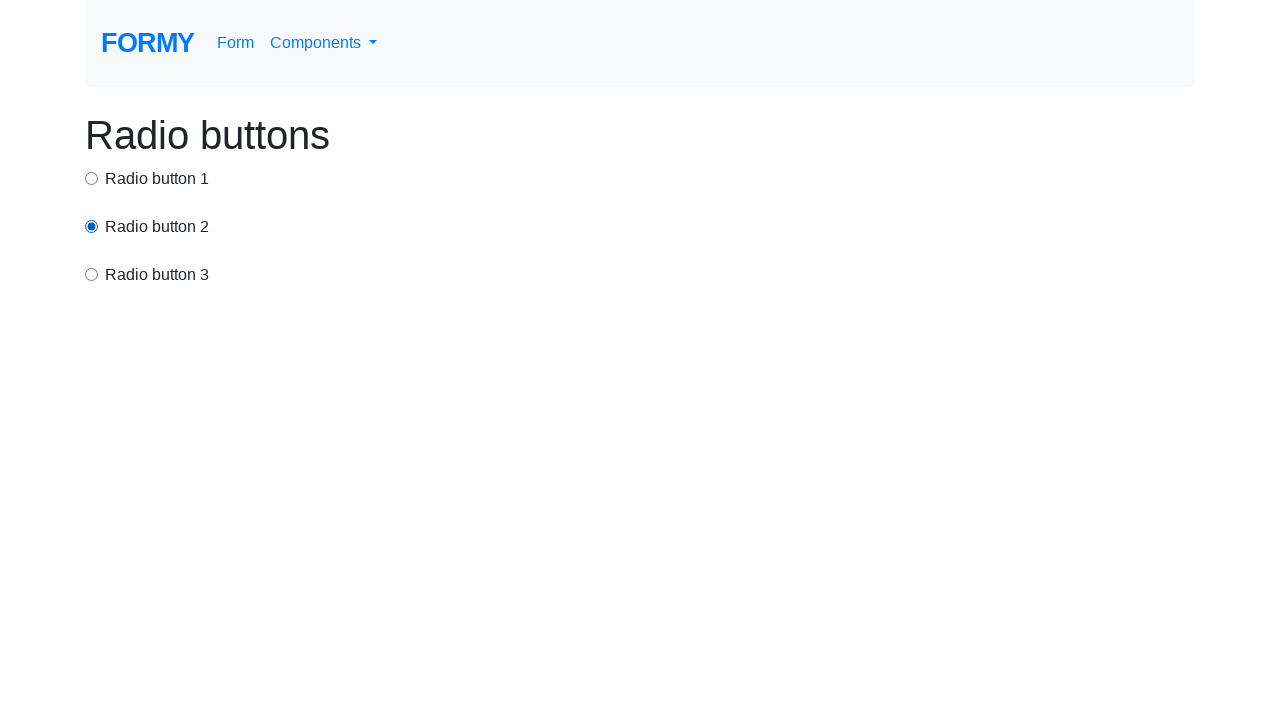